Tests adding multiple elements (3) on Herokuapp and verifying all 3 are displayed

Starting URL: https://the-internet.herokuapp.com/

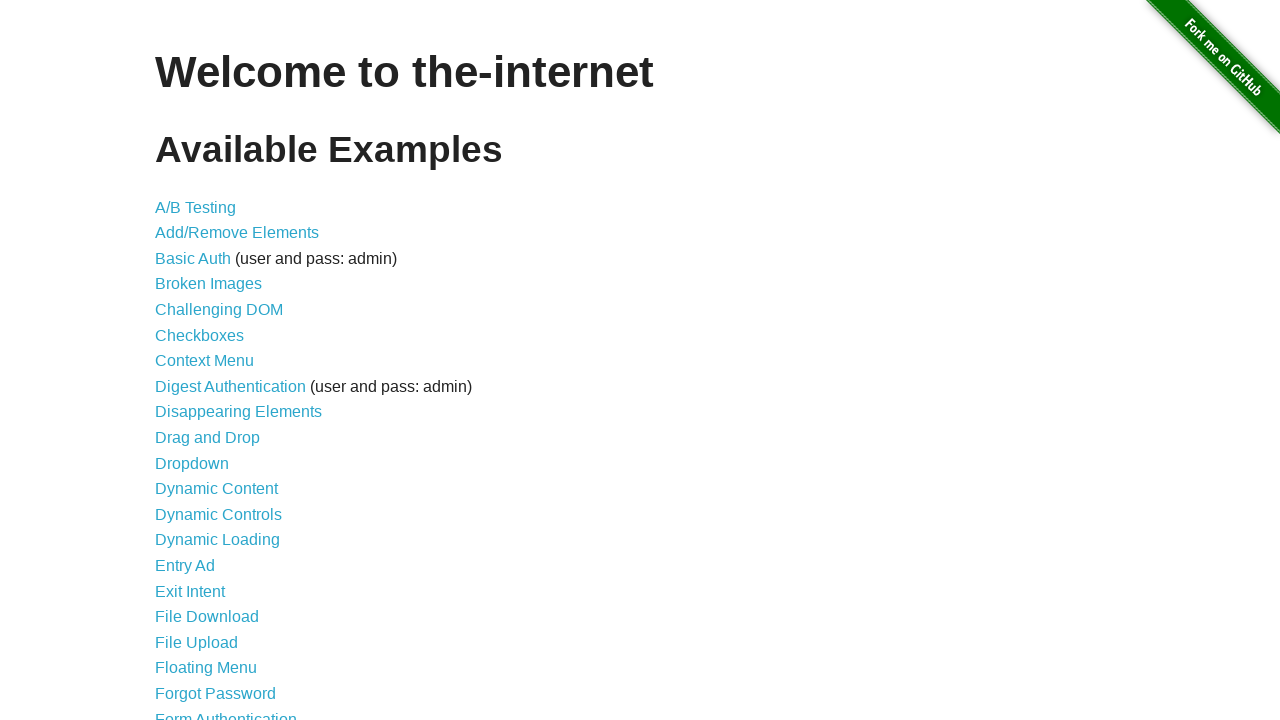

Clicked on add/remove elements link at (237, 233) on a[href='/add_remove_elements/']
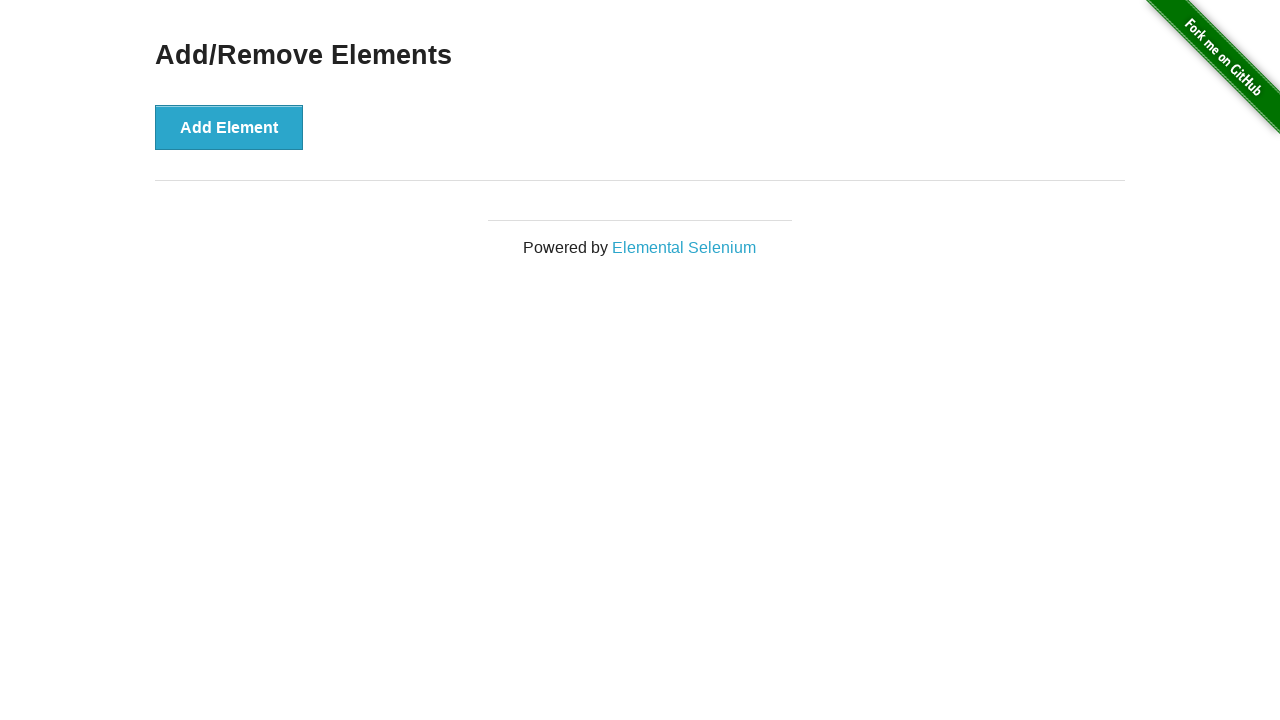

Clicked Add Element button (1st time) at (229, 127) on button[onclick='addElement()']
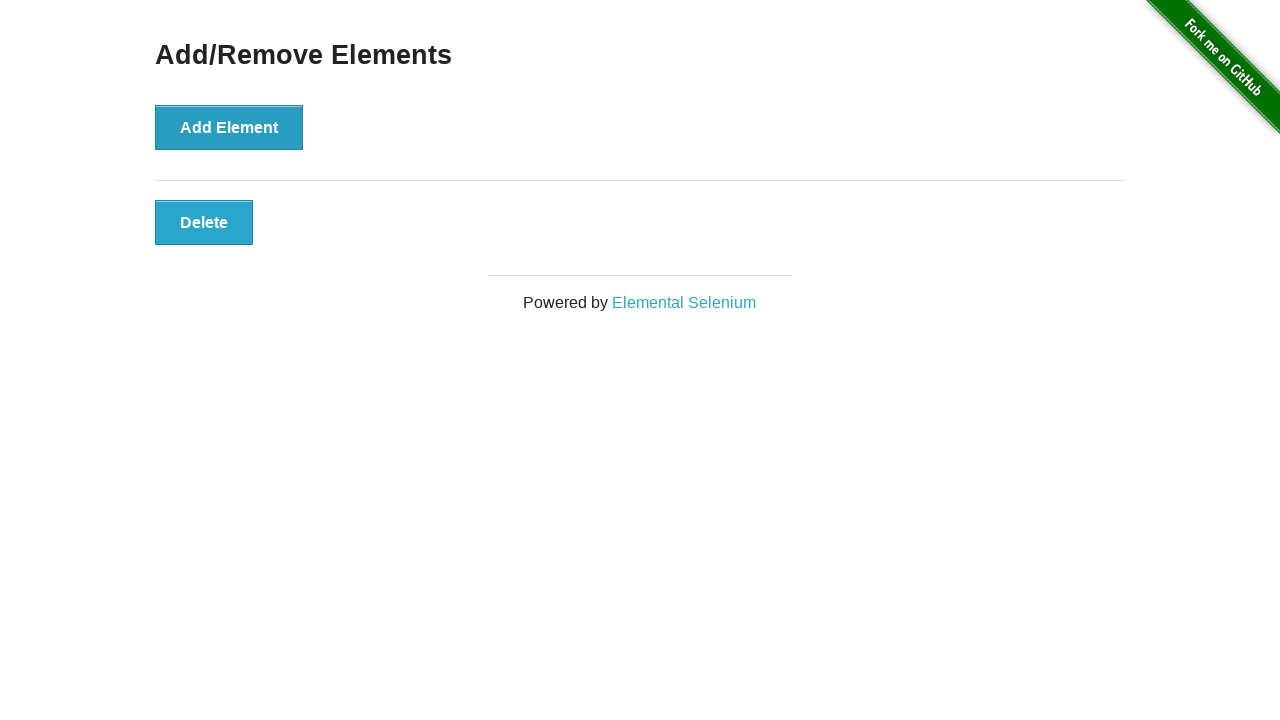

Clicked Add Element button (2nd time) at (229, 127) on button[onclick='addElement()']
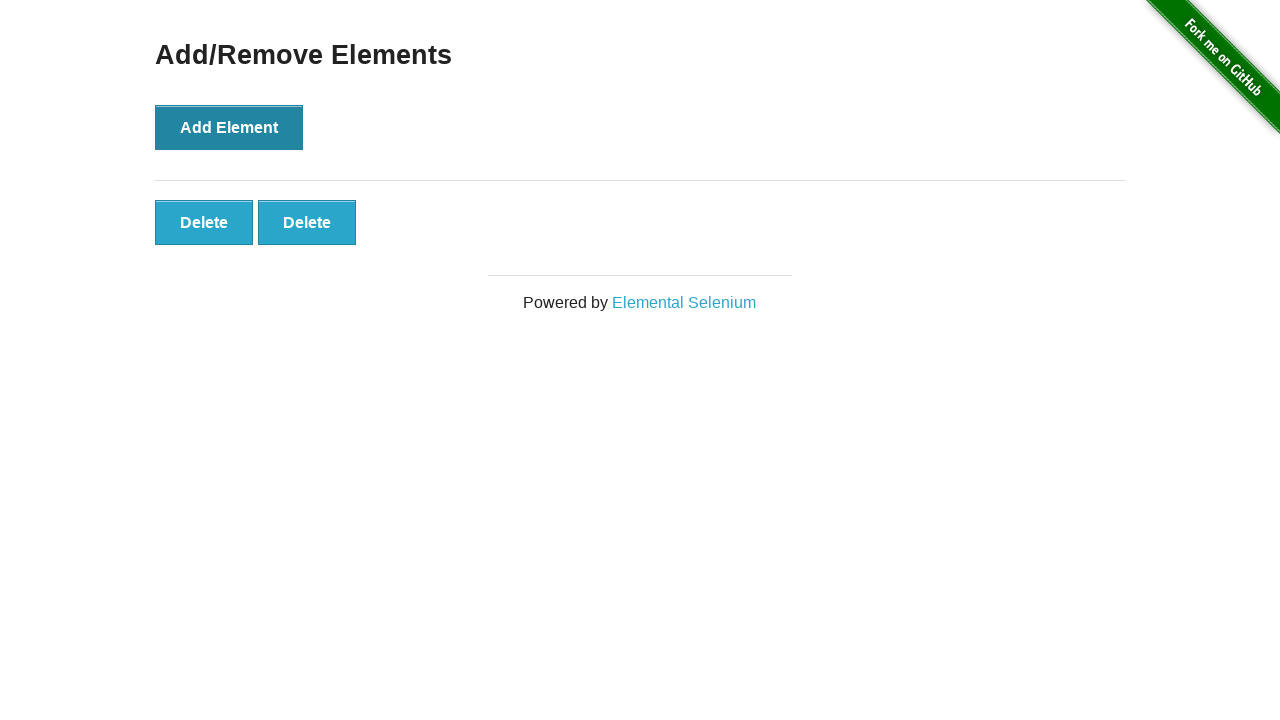

Clicked Add Element button (3rd time) at (229, 127) on button[onclick='addElement()']
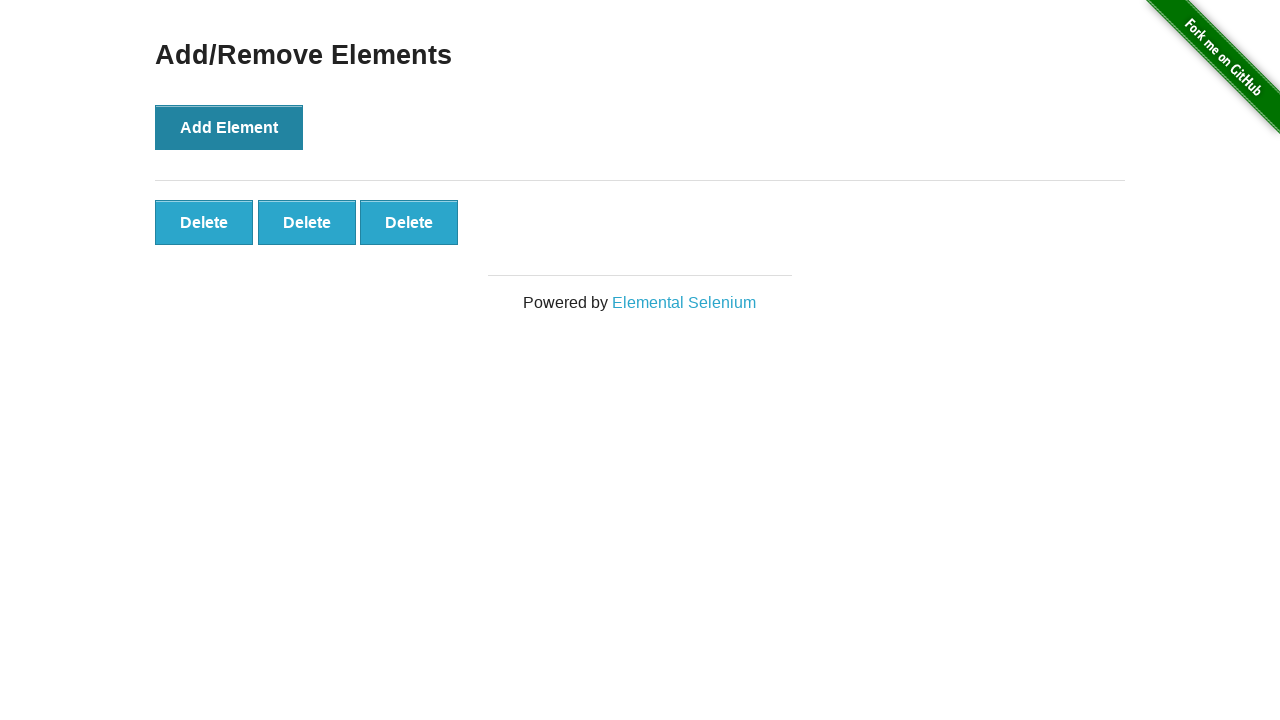

Verified all 3 elements were successfully added
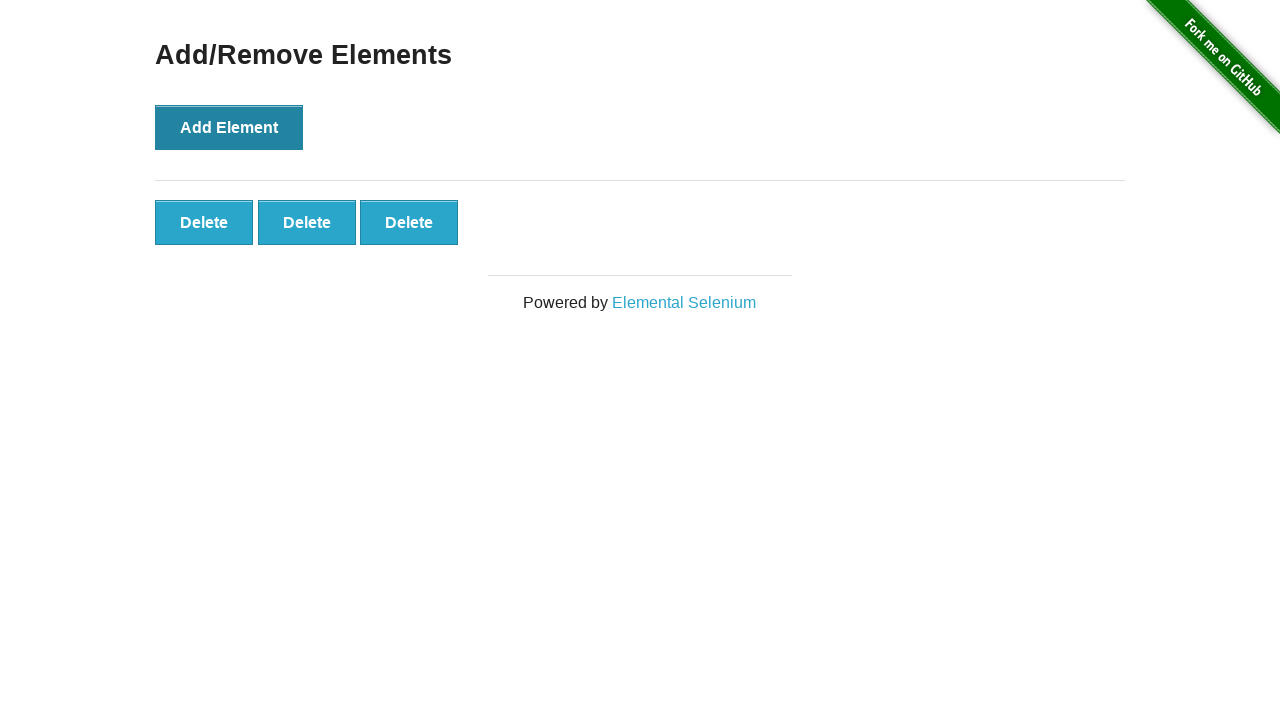

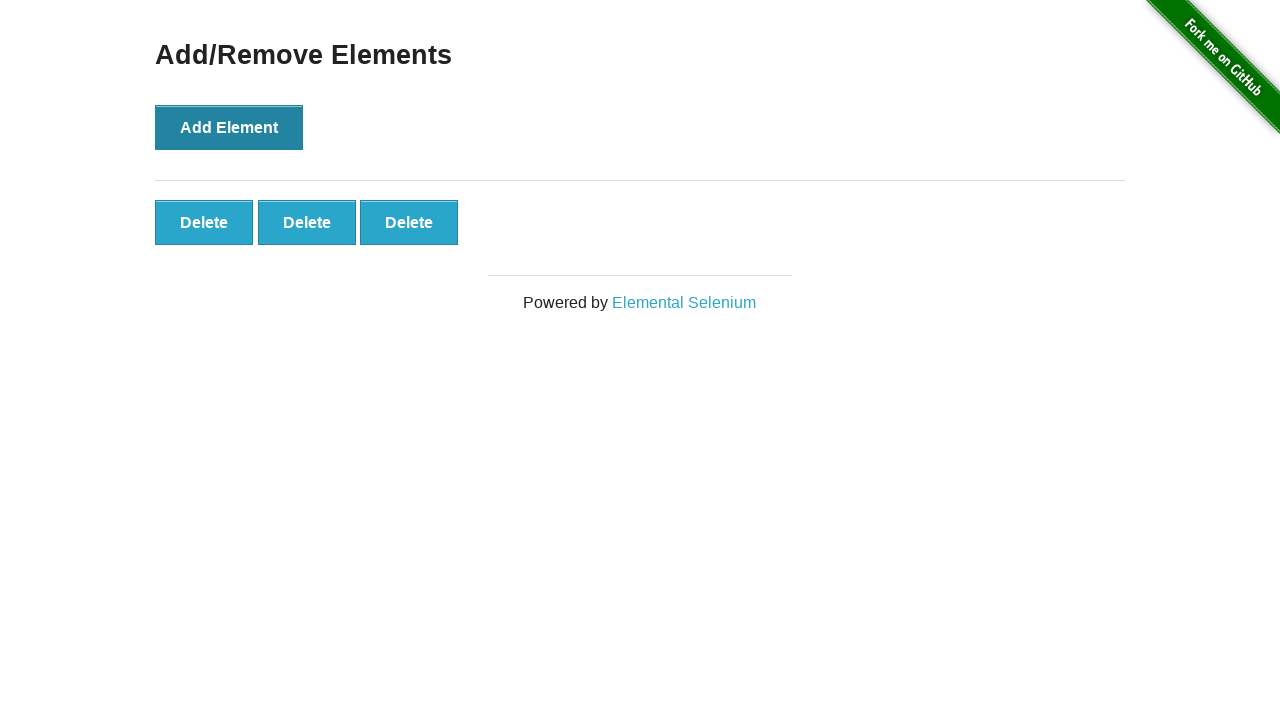